Tests calendar date picker by navigating through year/month views and selecting a specific date (June 15, 2027)

Starting URL: https://rahulshettyacademy.com/seleniumPractise/#/offers

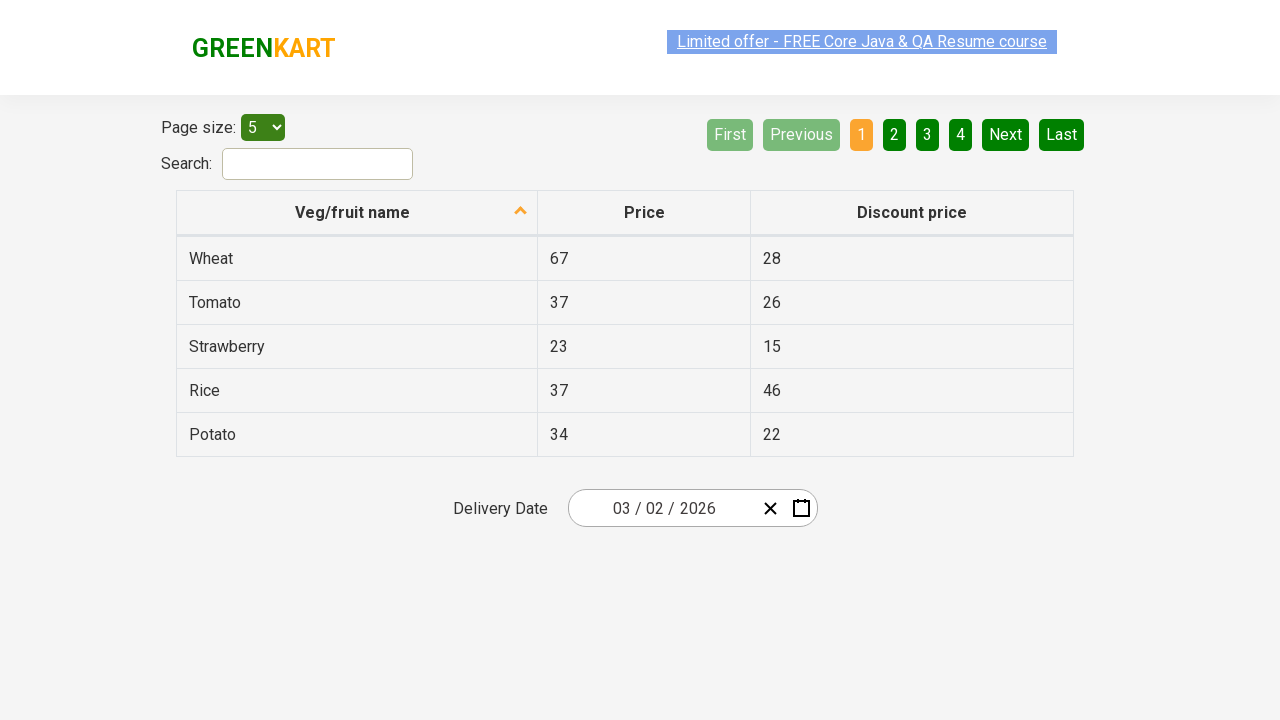

Waited 5 seconds for page to load
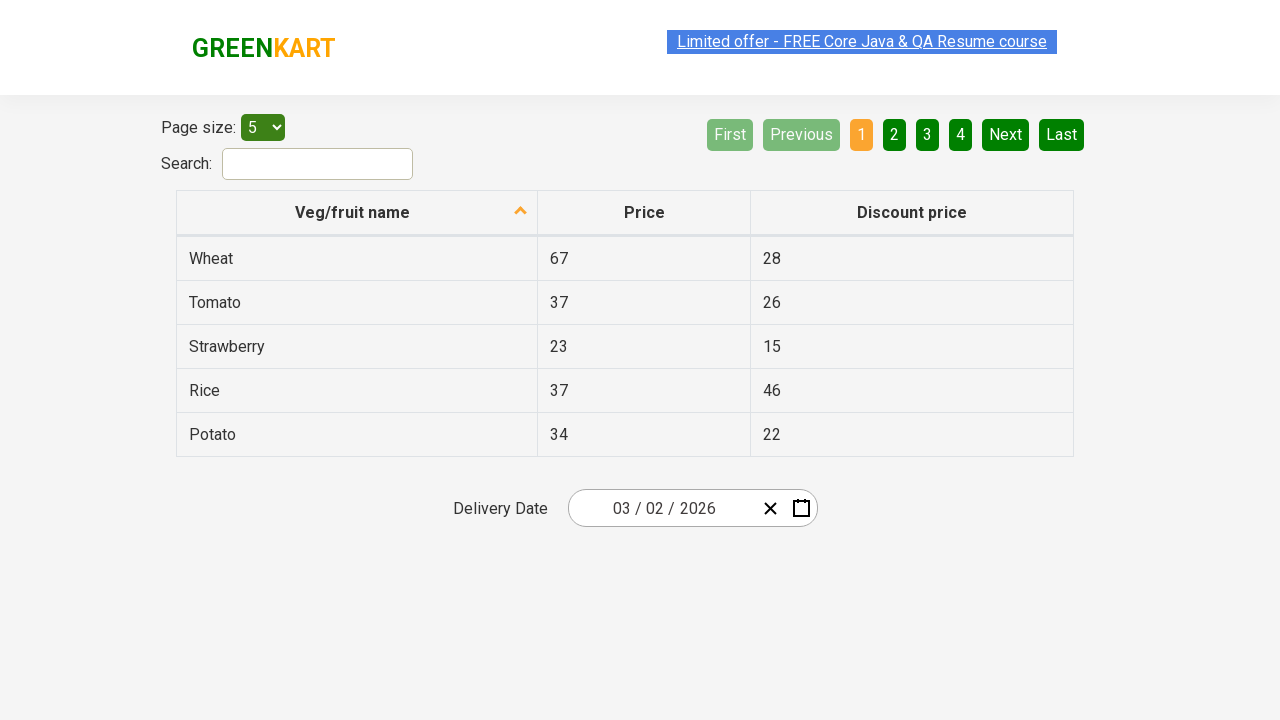

Clicked on date picker input field at (662, 508) on .react-date-picker__inputGroup
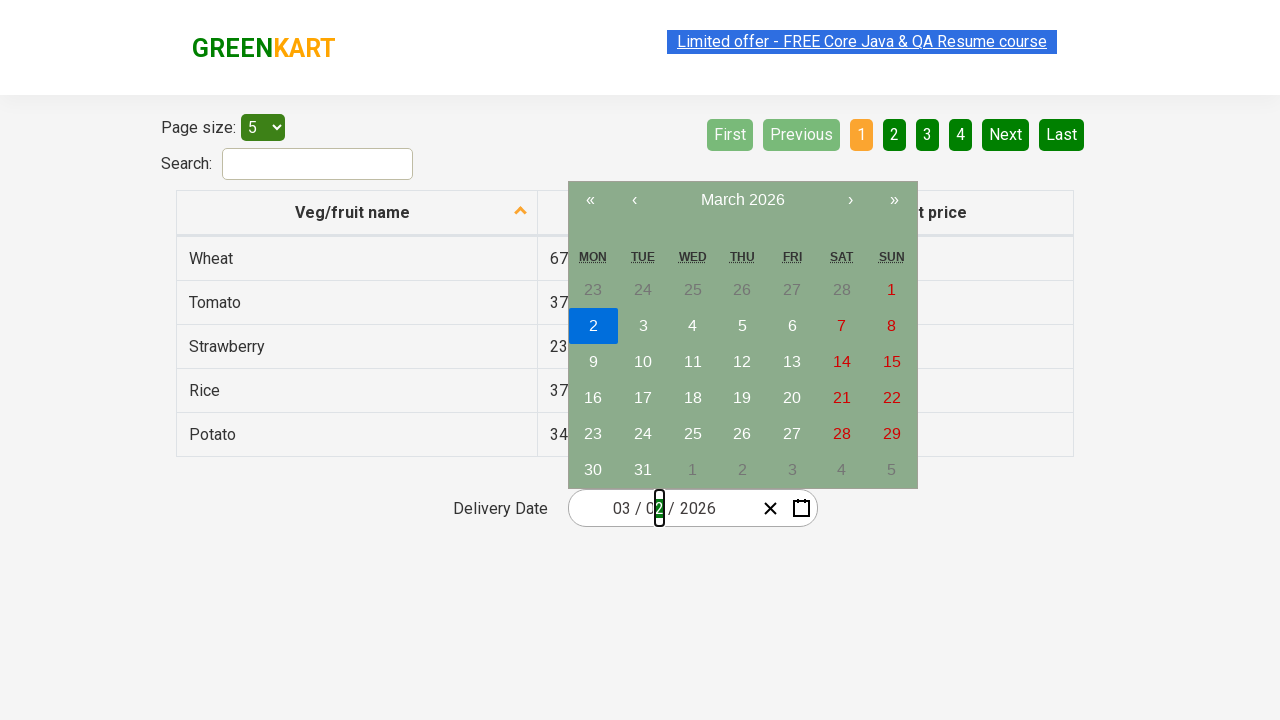

Clicked calendar navigation label to navigate to year view at (742, 200) on .react-calendar__navigation__label
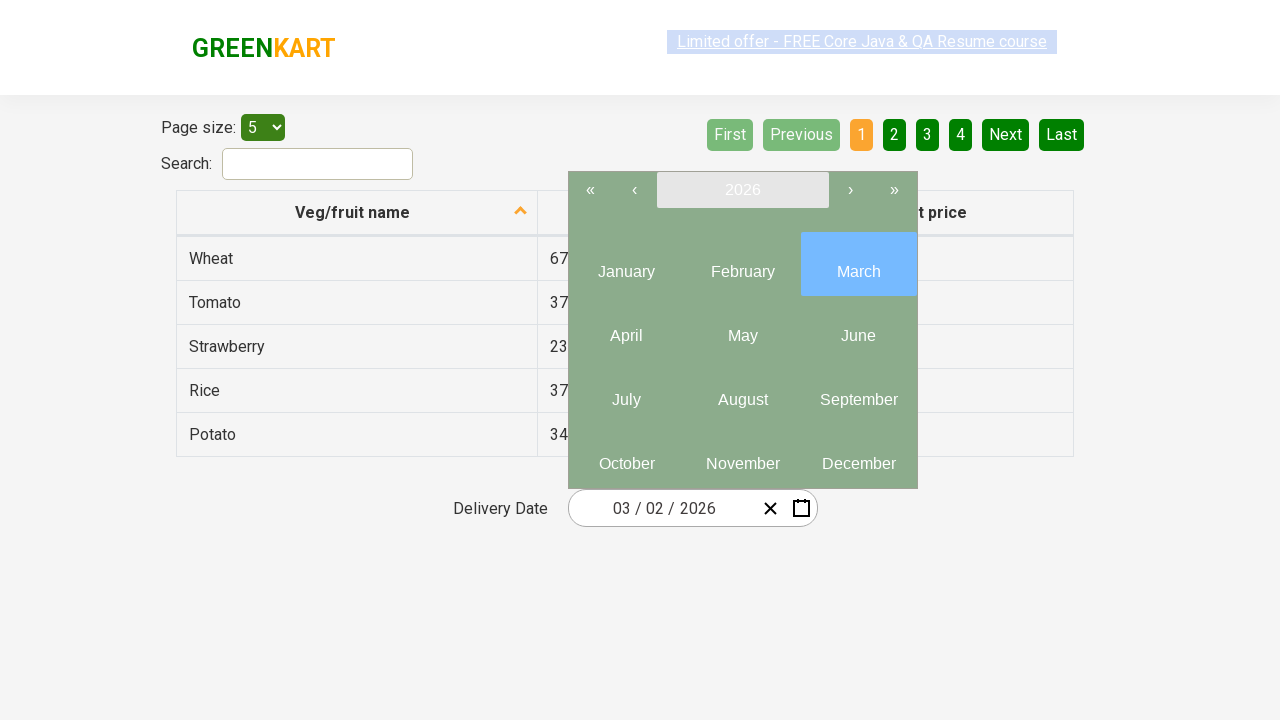

Clicked calendar navigation label again to reach decade/year view at (742, 190) on .react-calendar__navigation__label
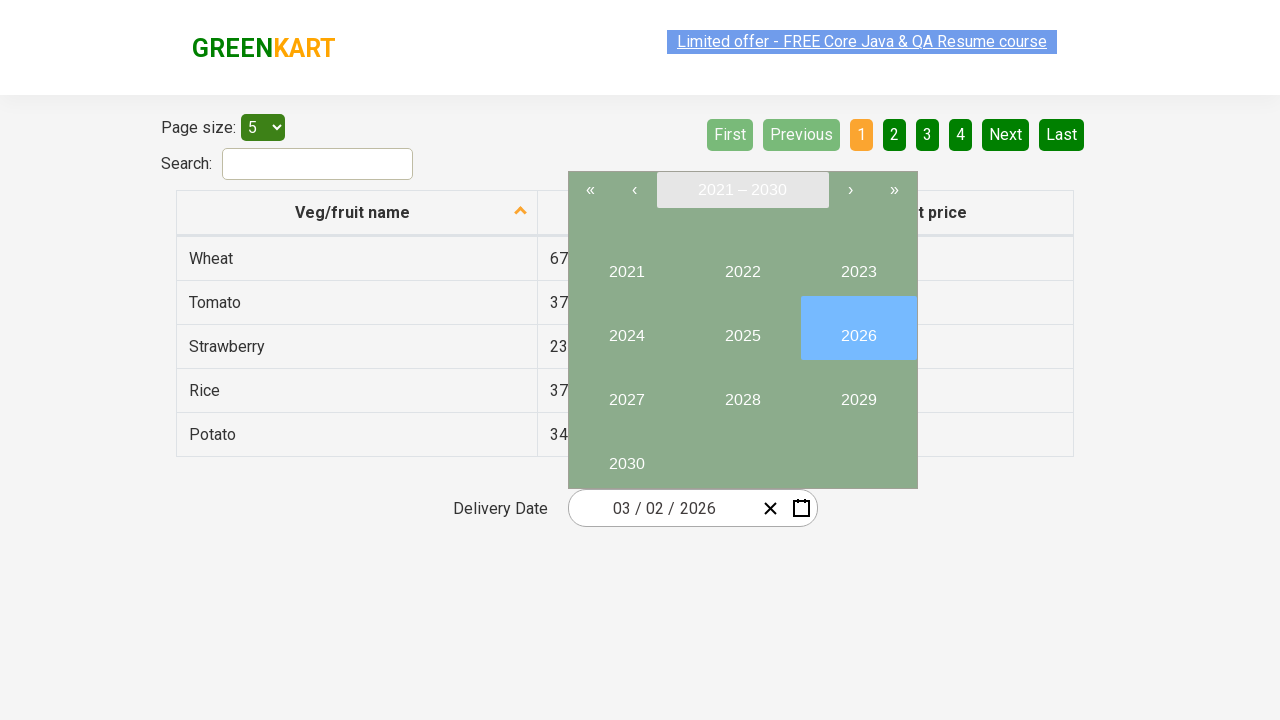

Selected year 2027 from year picker at (626, 392) on button:has-text('2027')
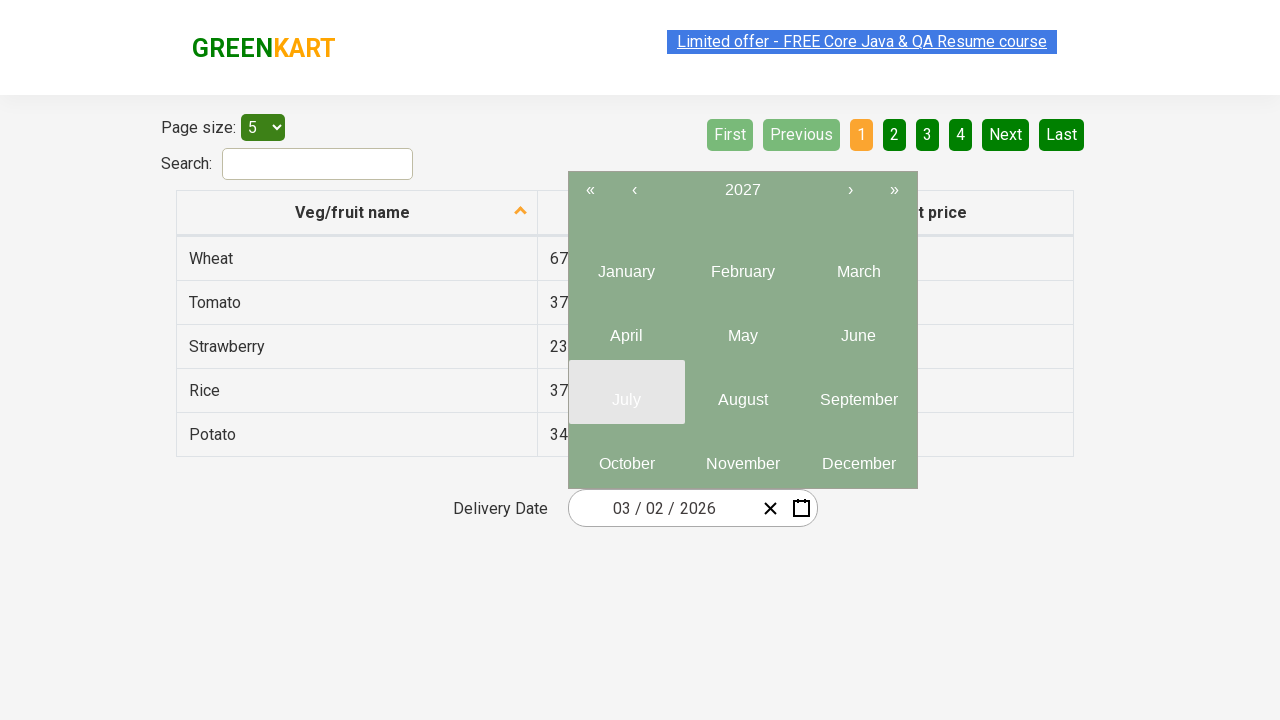

Selected June (month 6) from month picker in 2027 at (858, 328) on .react-calendar__year-view__months__month >> nth=5
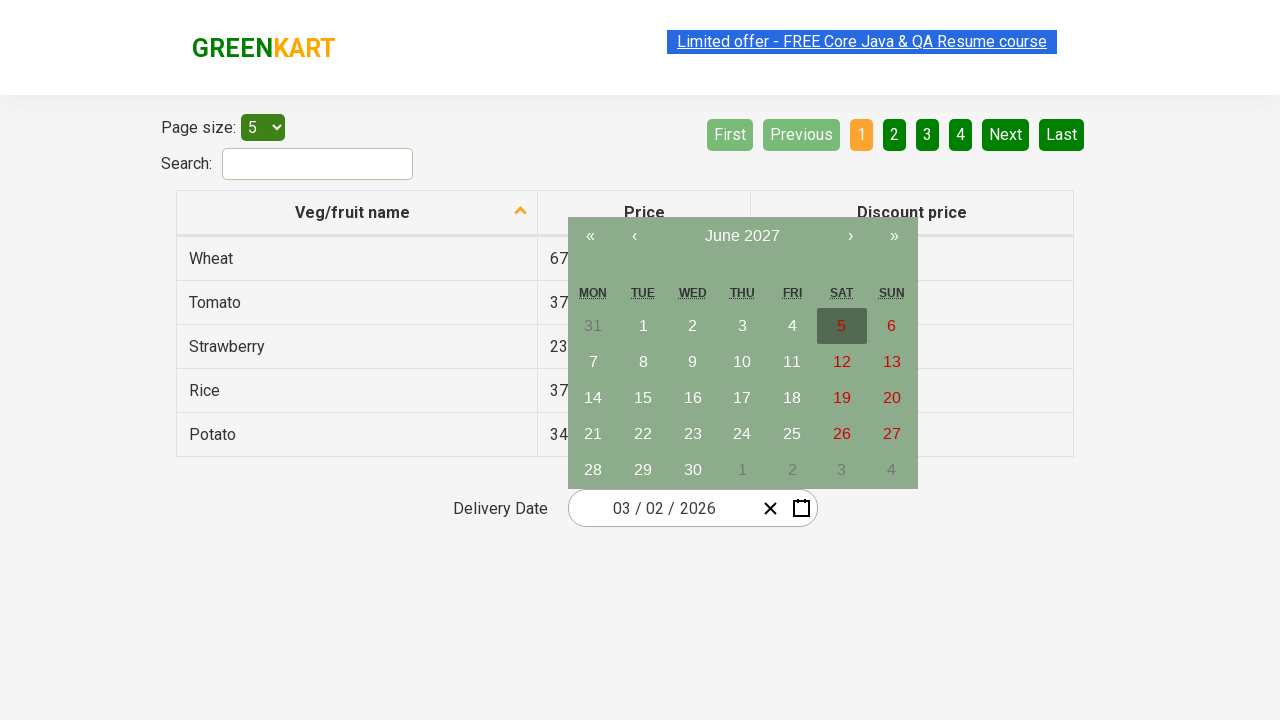

Selected date 15 from calendar - June 15, 2027 selected successfully at (643, 398) on abbr:has-text('15')
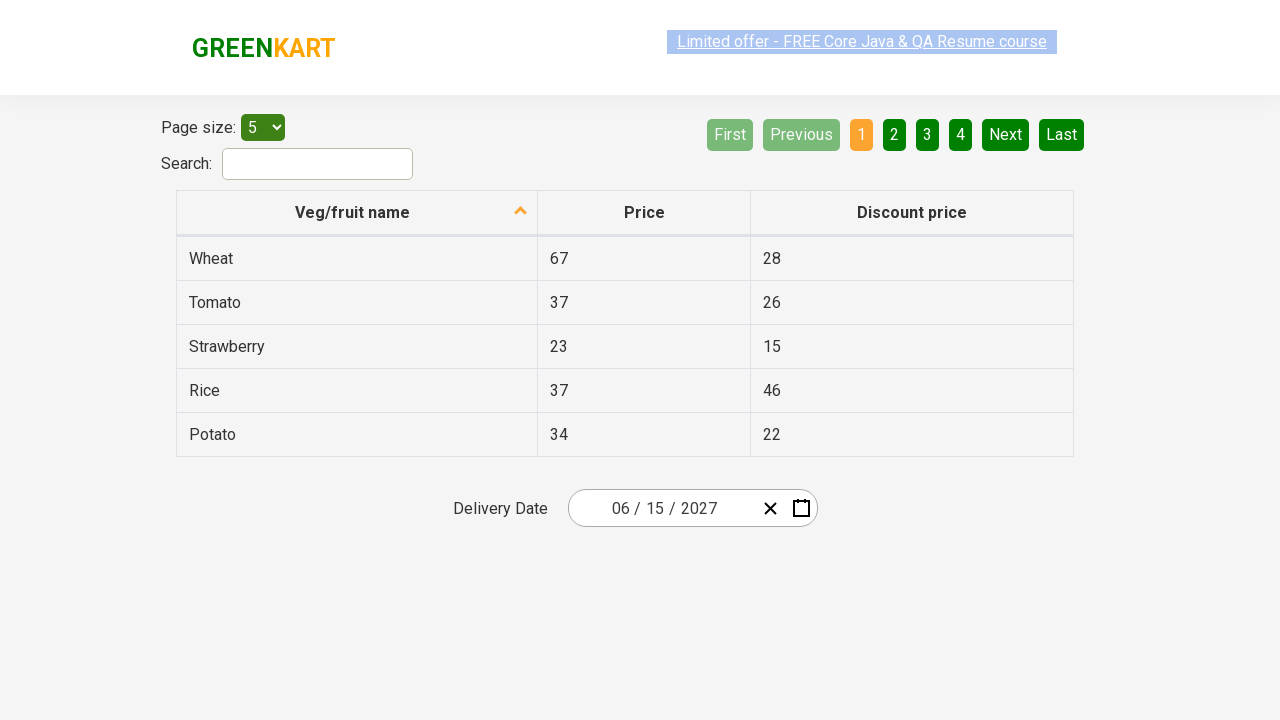

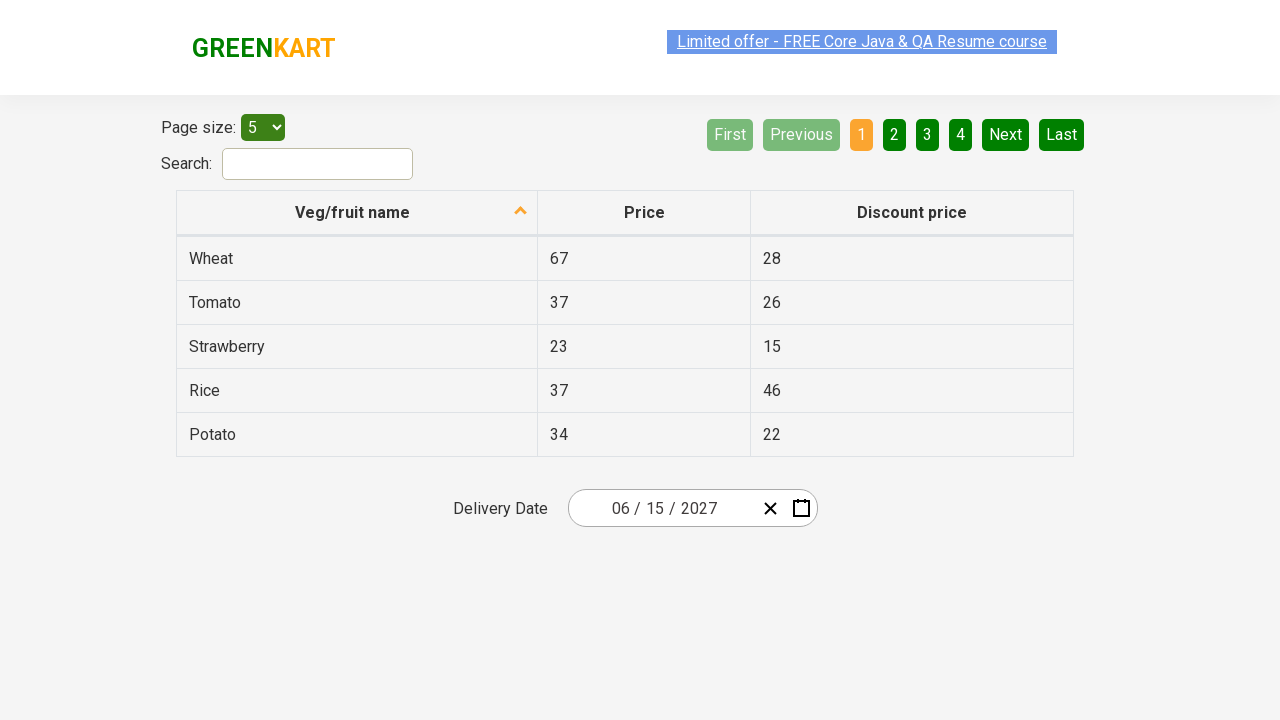